Navigates to the Wisequarter website and verifies the page loads successfully

Starting URL: https://www.wisequarter.com

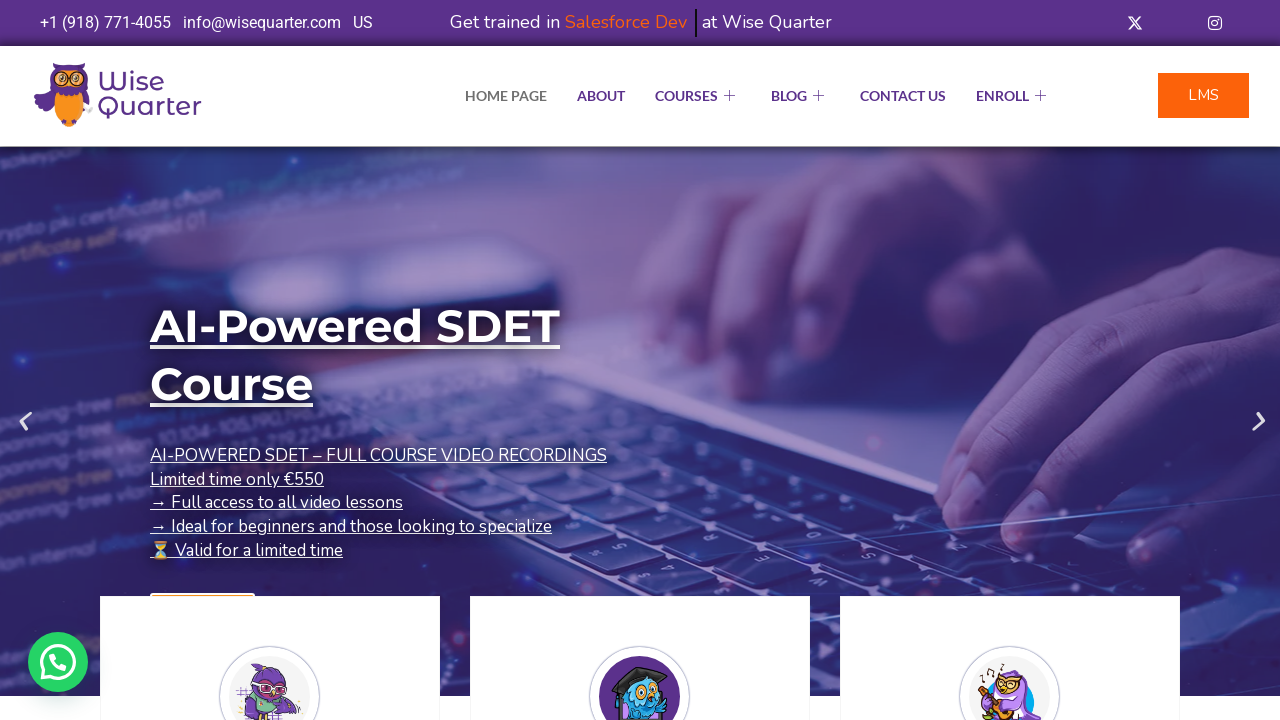

Navigated to https://www.wisequarter.com and waited for DOM to load
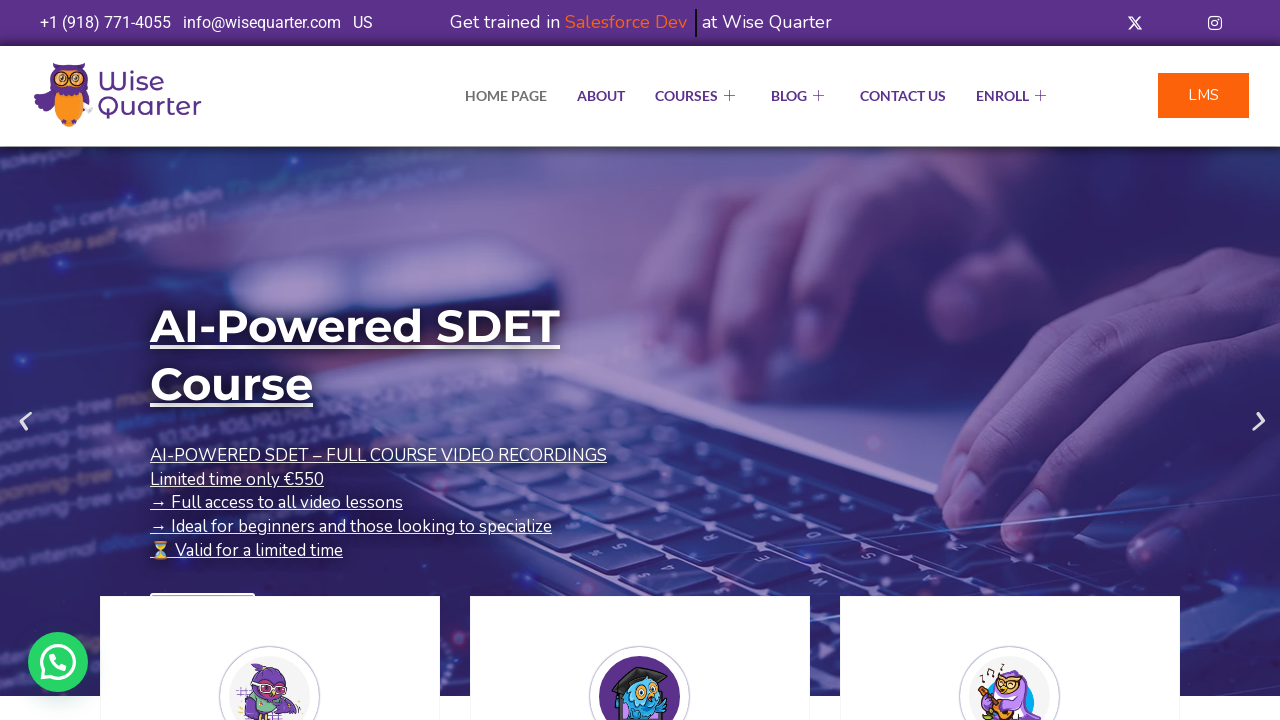

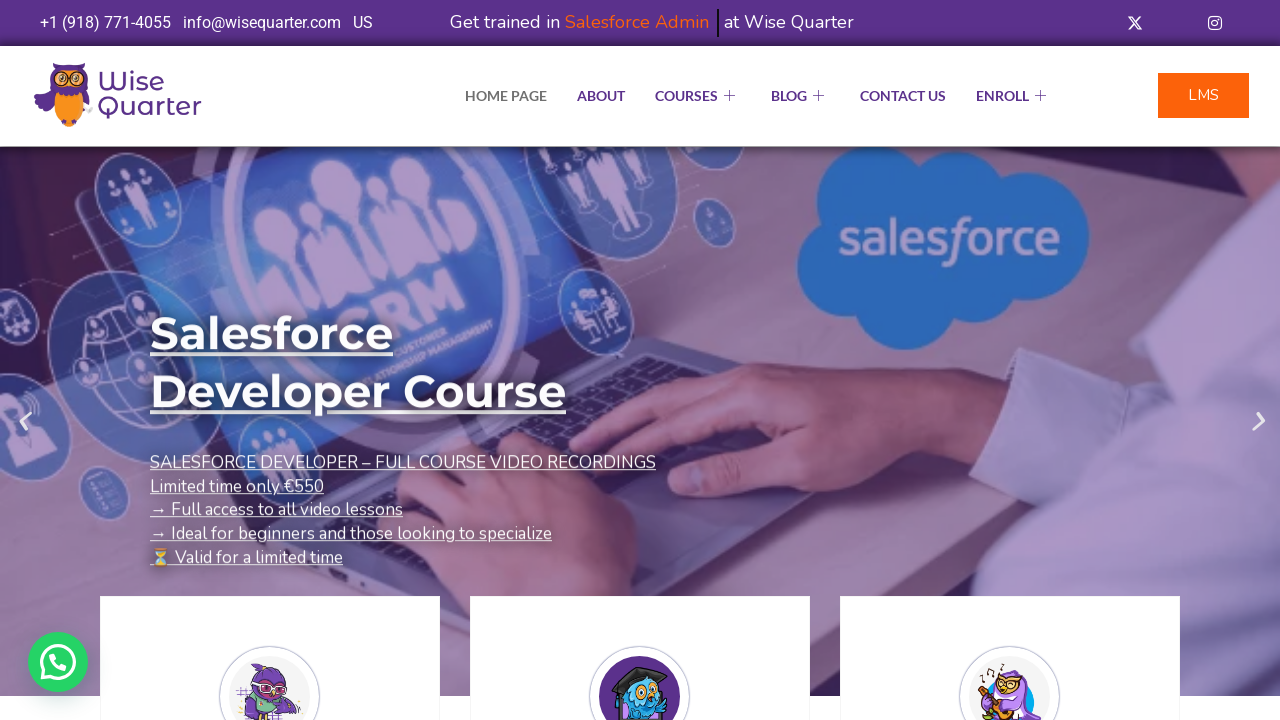